Tests checkbox functionality by checking the first checkbox if unchecked and unchecking the second checkbox if checked

Starting URL: https://the-internet.herokuapp.com/checkboxes

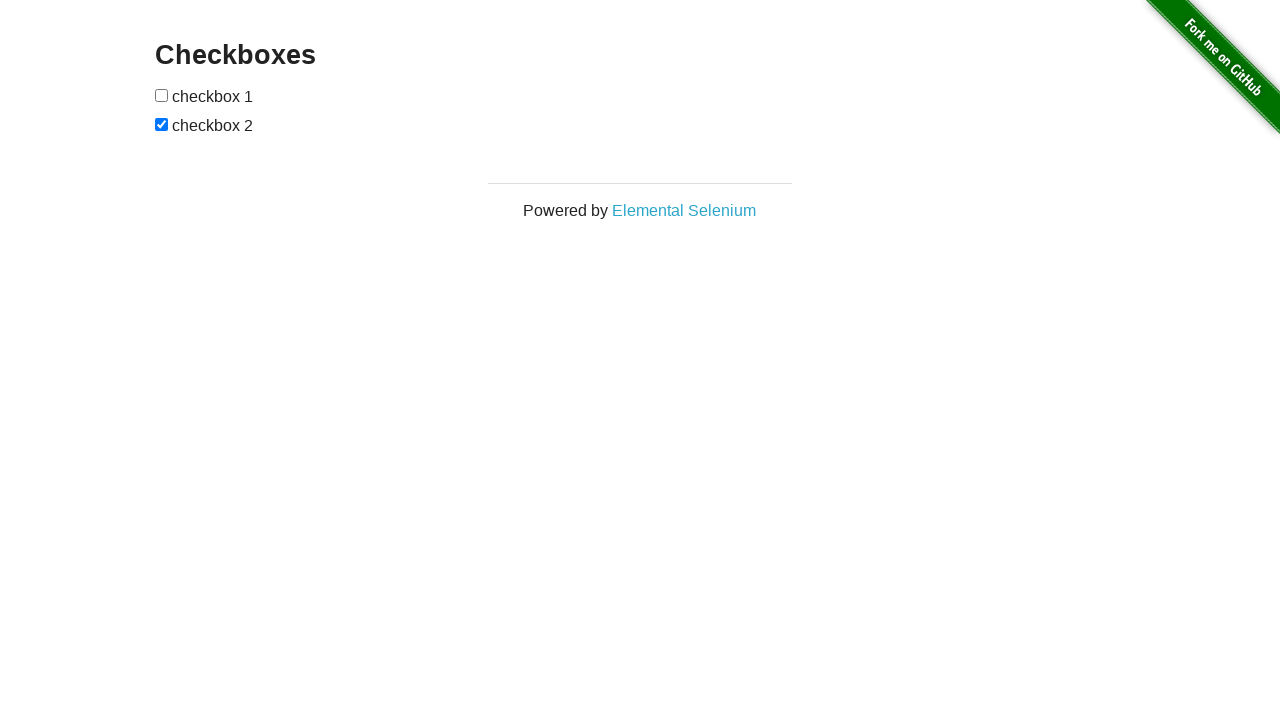

Located the first checkbox element
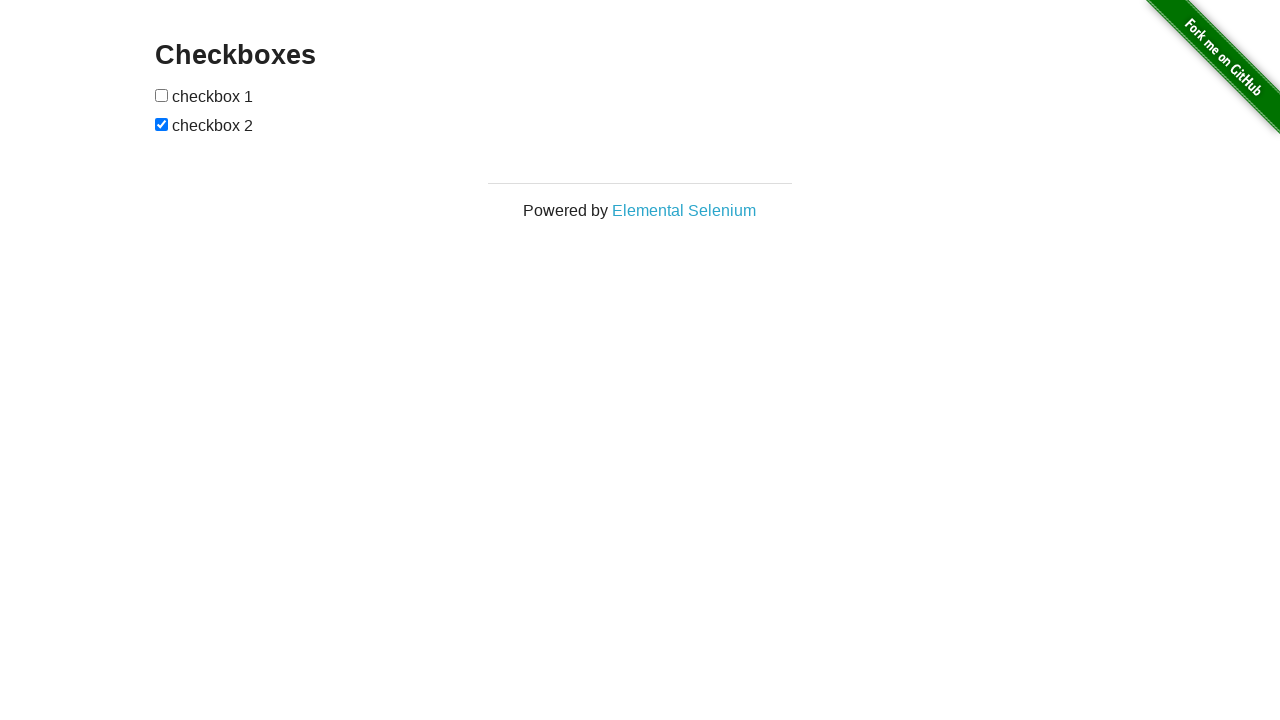

Verified that the first checkbox is unchecked
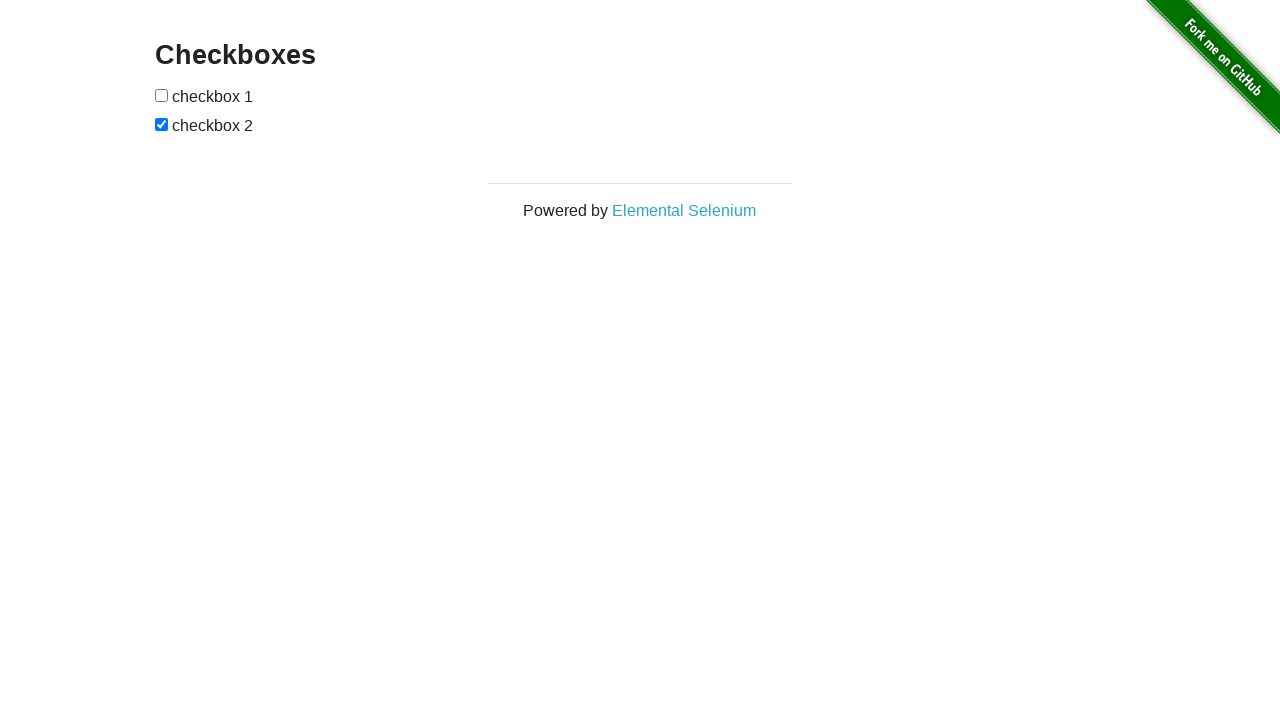

Clicked the first checkbox to check it at (162, 95) on xpath=//form[@id='checkboxes']/input[1]
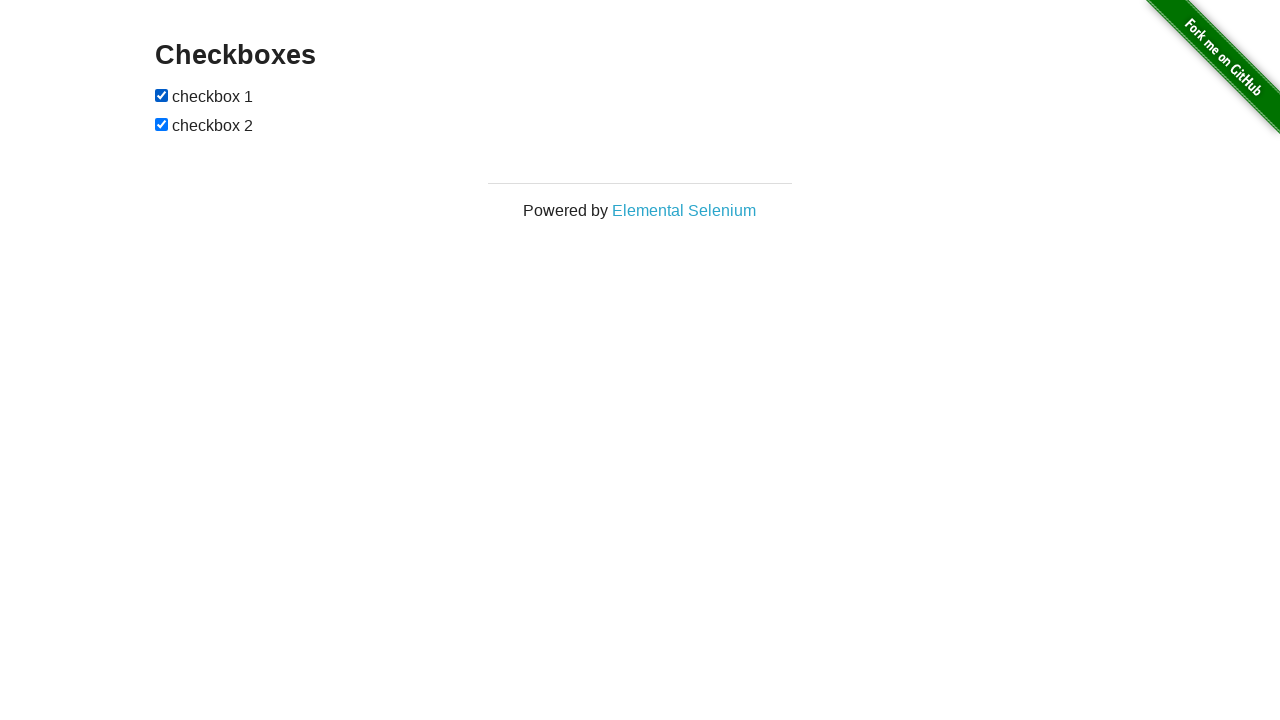

Located the second checkbox element
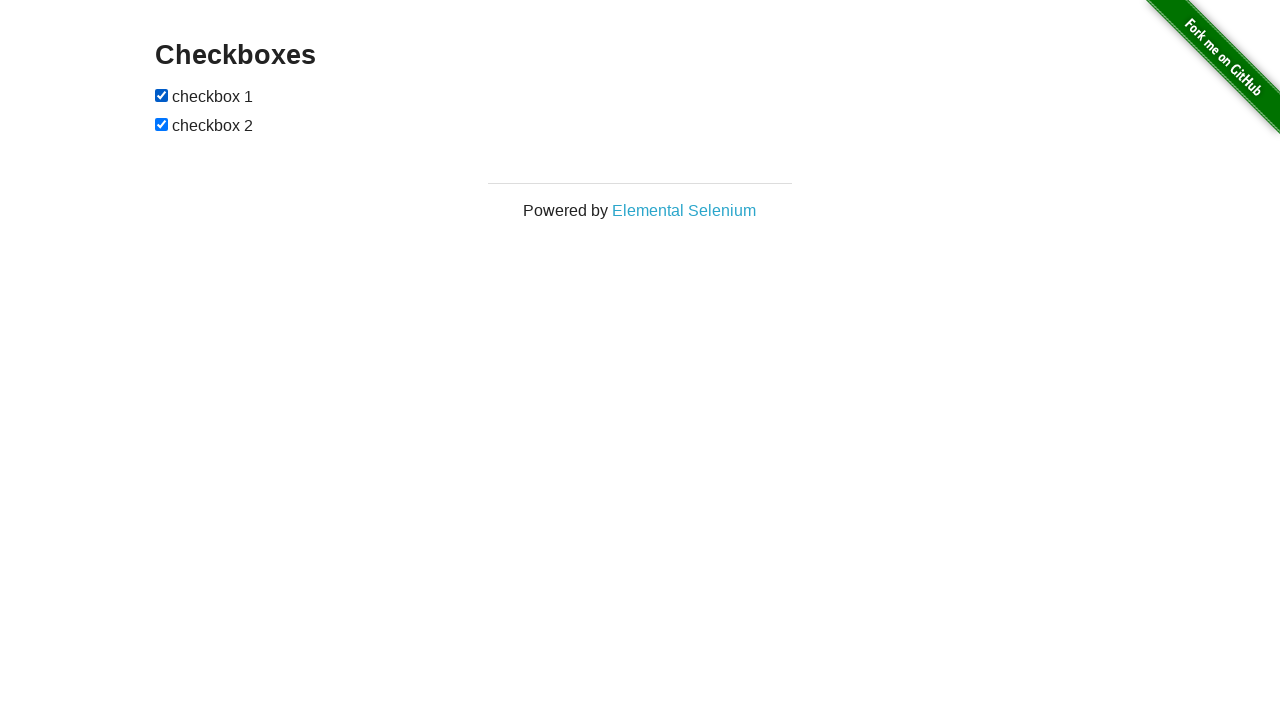

Verified that the second checkbox is checked
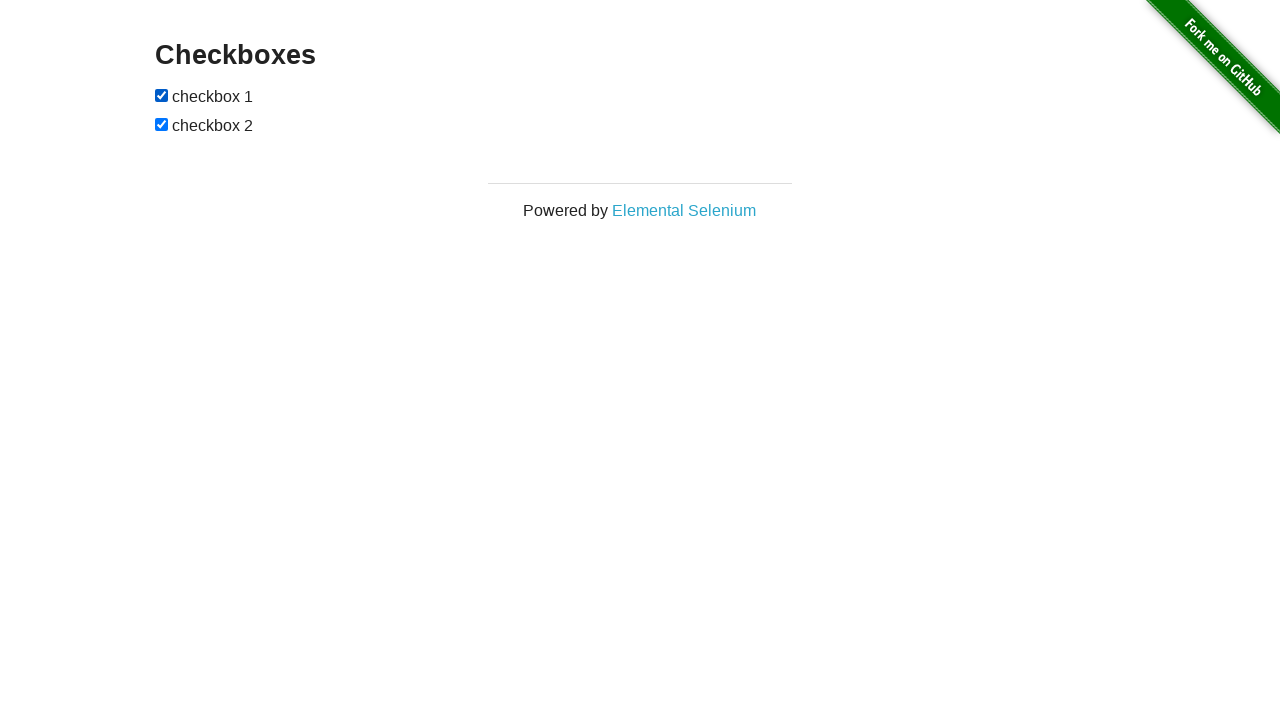

Clicked the second checkbox to uncheck it at (162, 124) on xpath=//form[@id='checkboxes']/input[2]
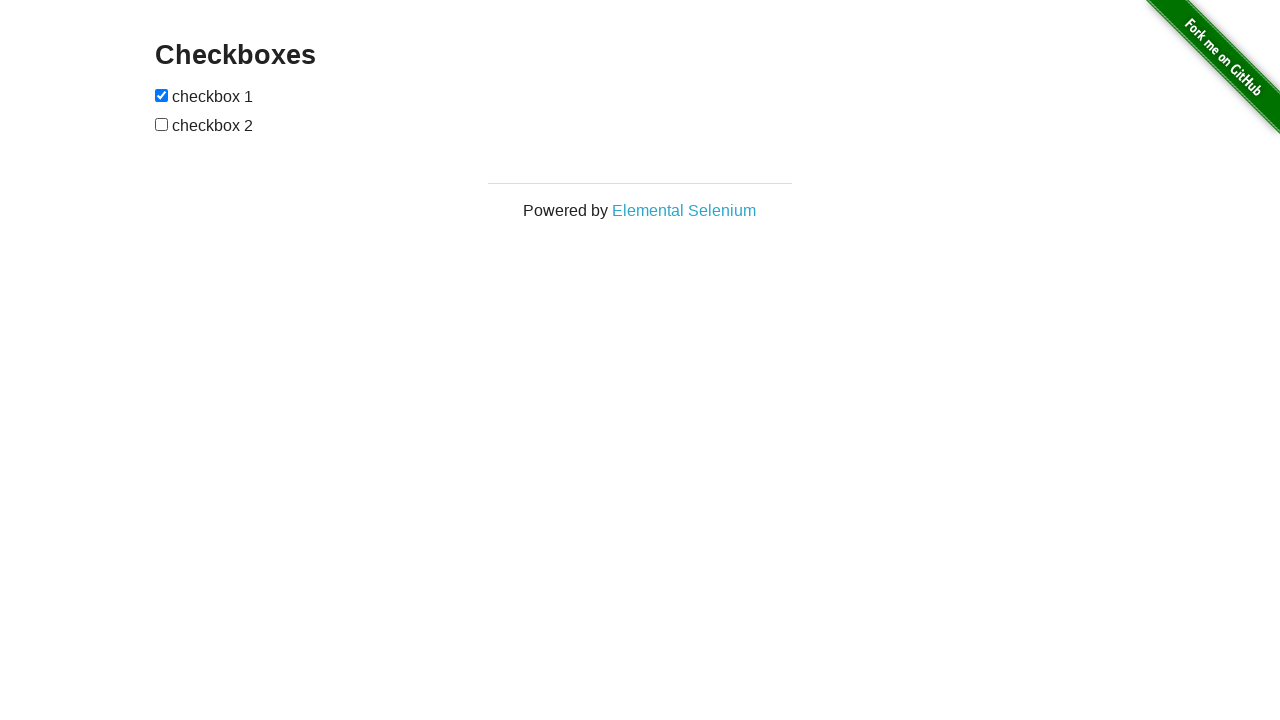

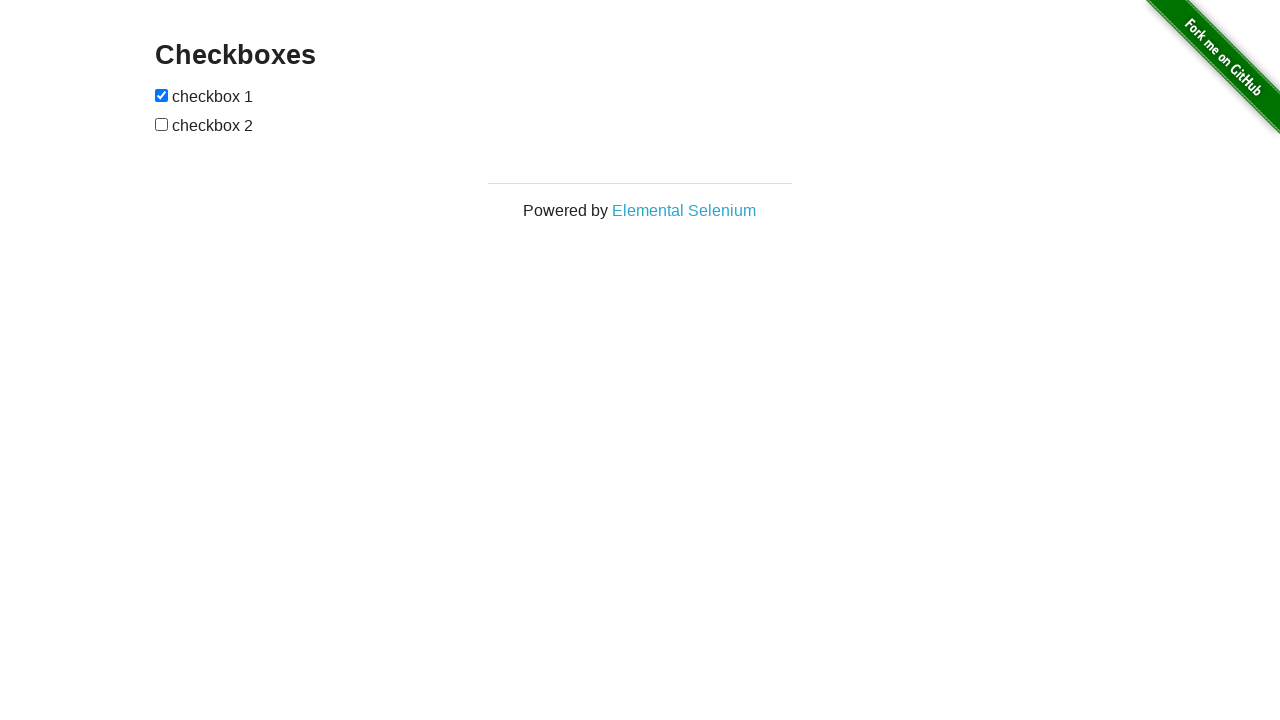